Navigates to the Form Authentication page and verifies the login button is displayed

Starting URL: https://the-internet.herokuapp.com/

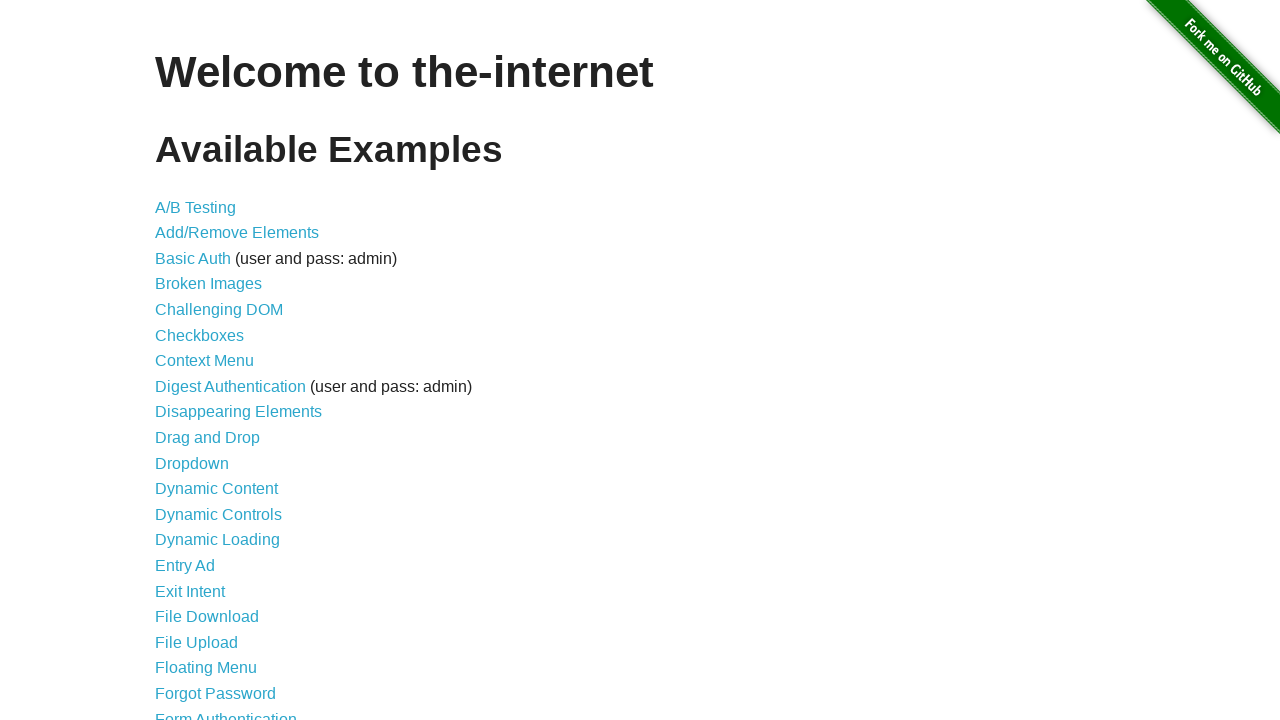

Navigated to the Form Authentication page at https://the-internet.herokuapp.com/
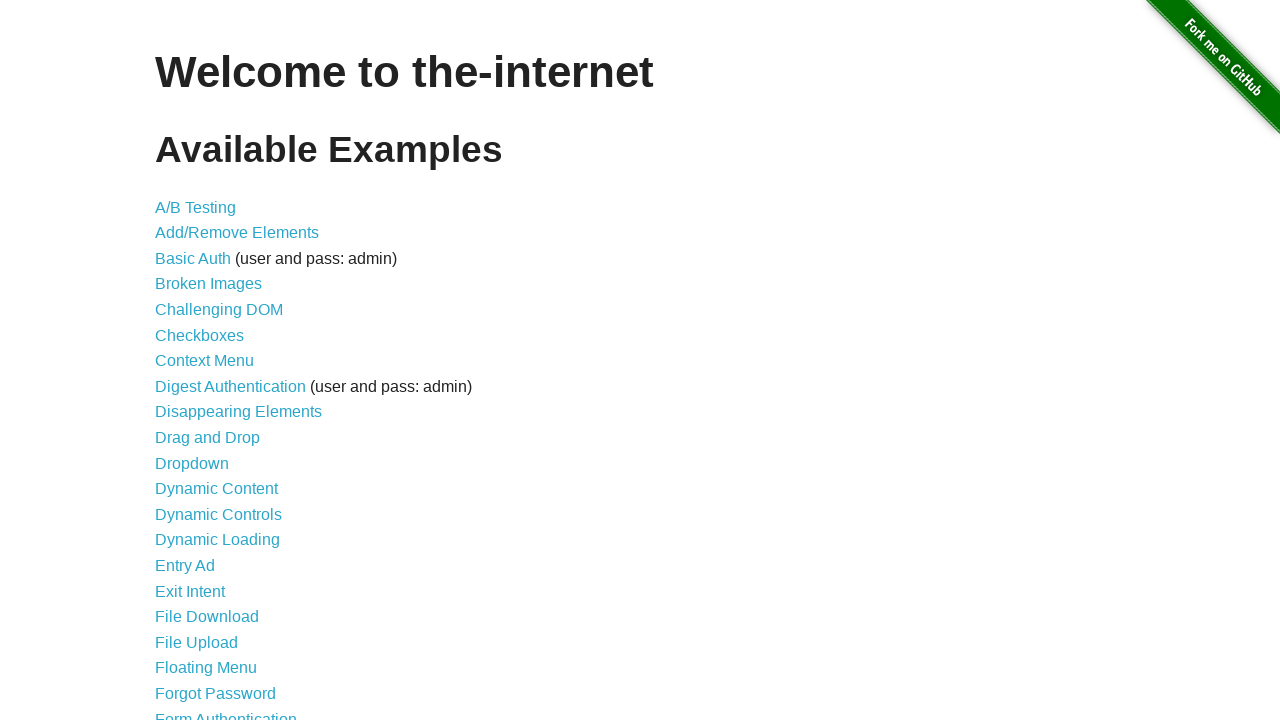

Clicked on Form Authentication link at (226, 712) on xpath=//a[@href='/login']
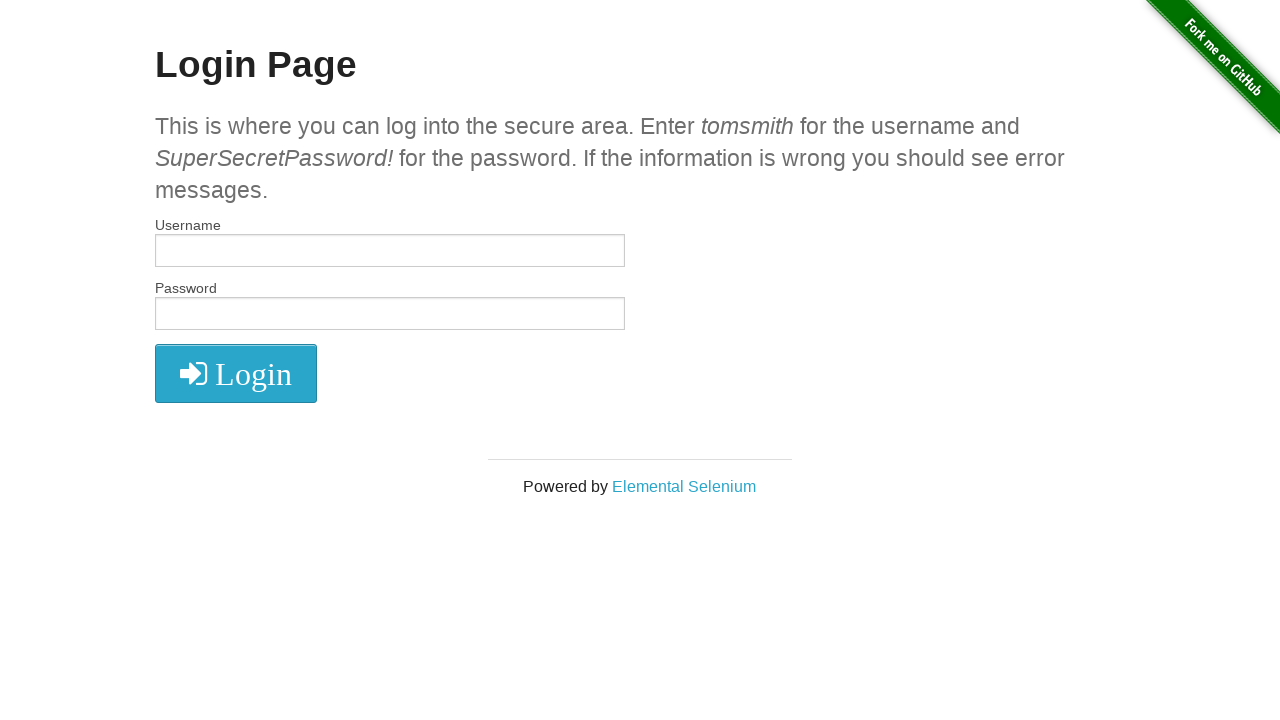

Located the login button
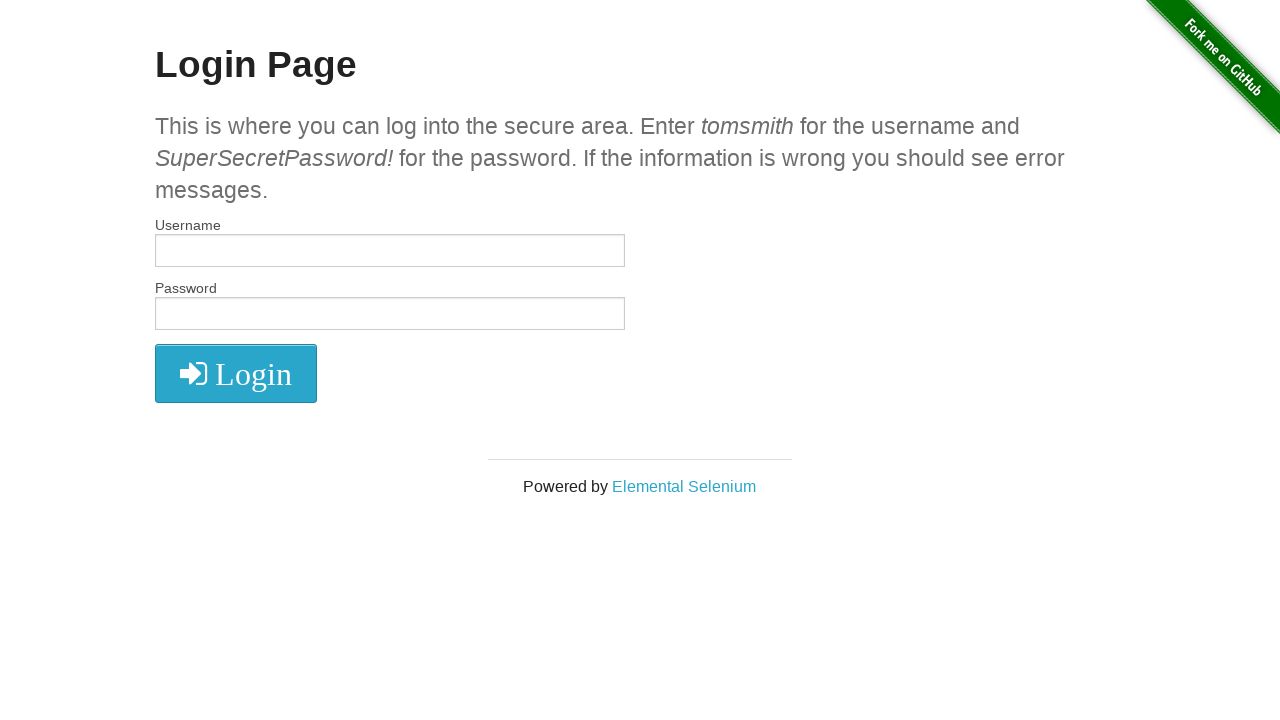

Verified that the login button is displayed
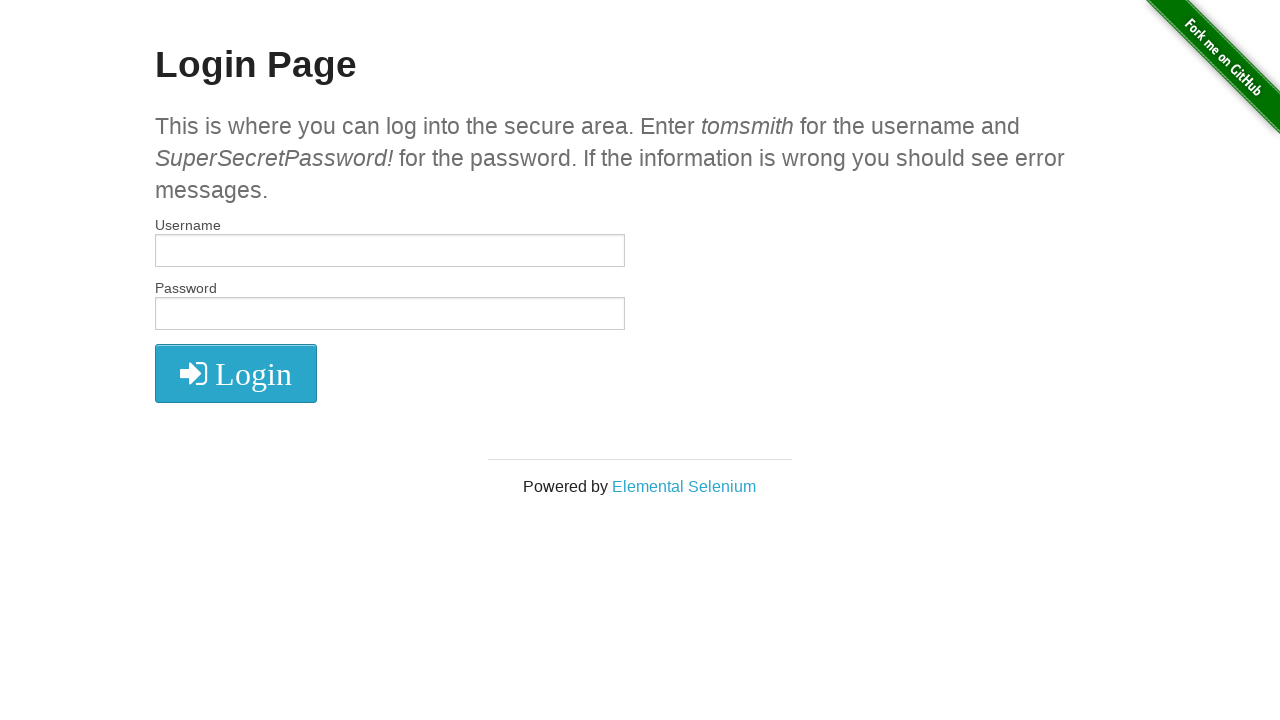

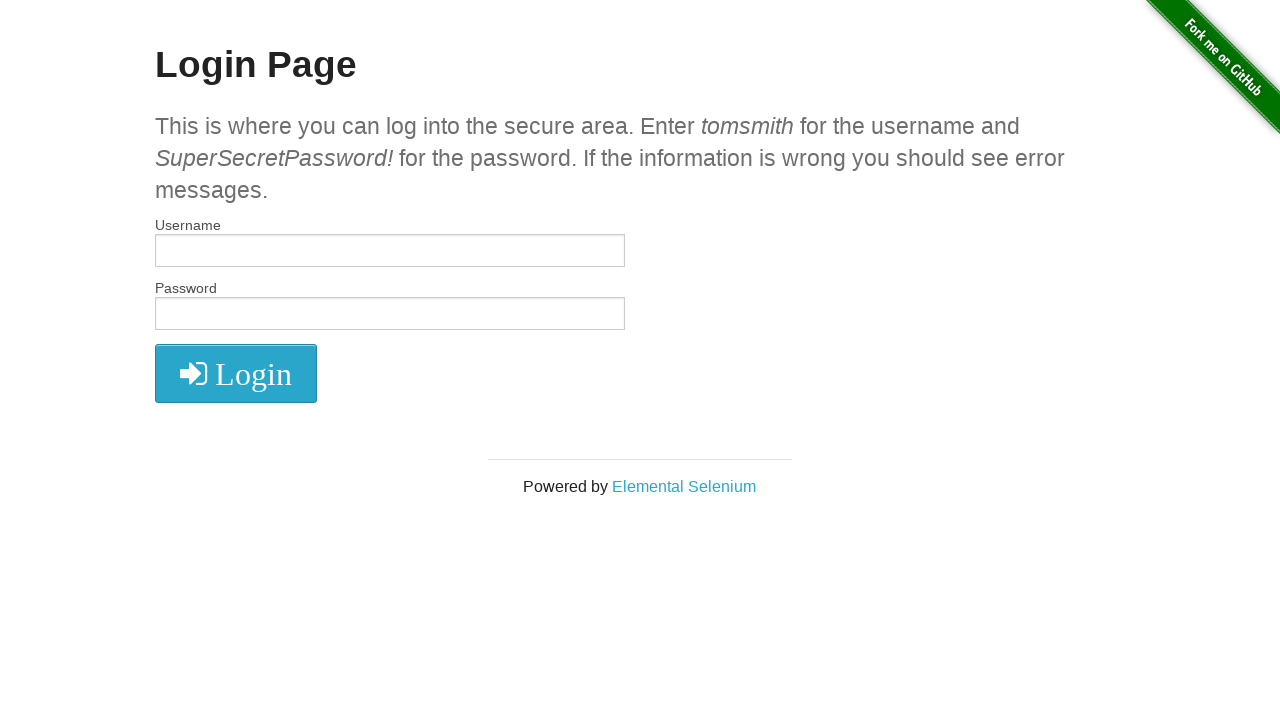